Tests a text box form by filling in user name, email, current address, and permanent address fields, then submitting the form

Starting URL: https://demoqa.com/text-box

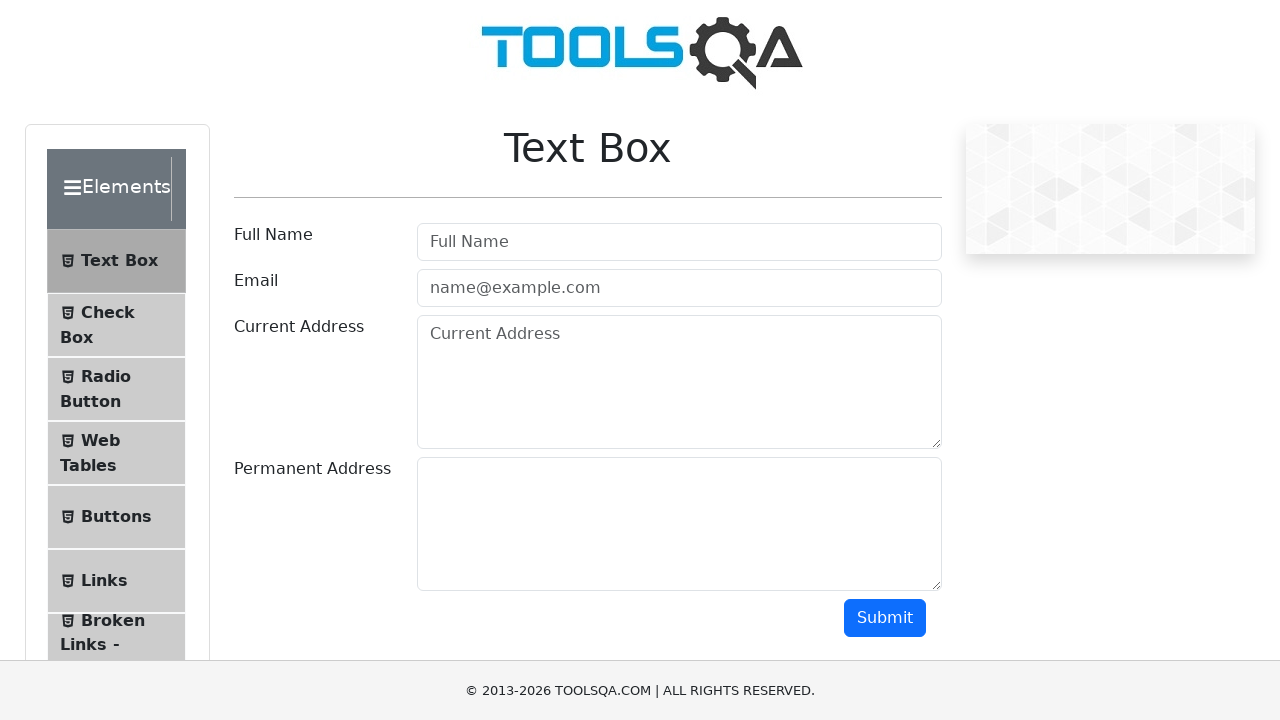

Filled user name field with 'pankaj chanekar' on #userName
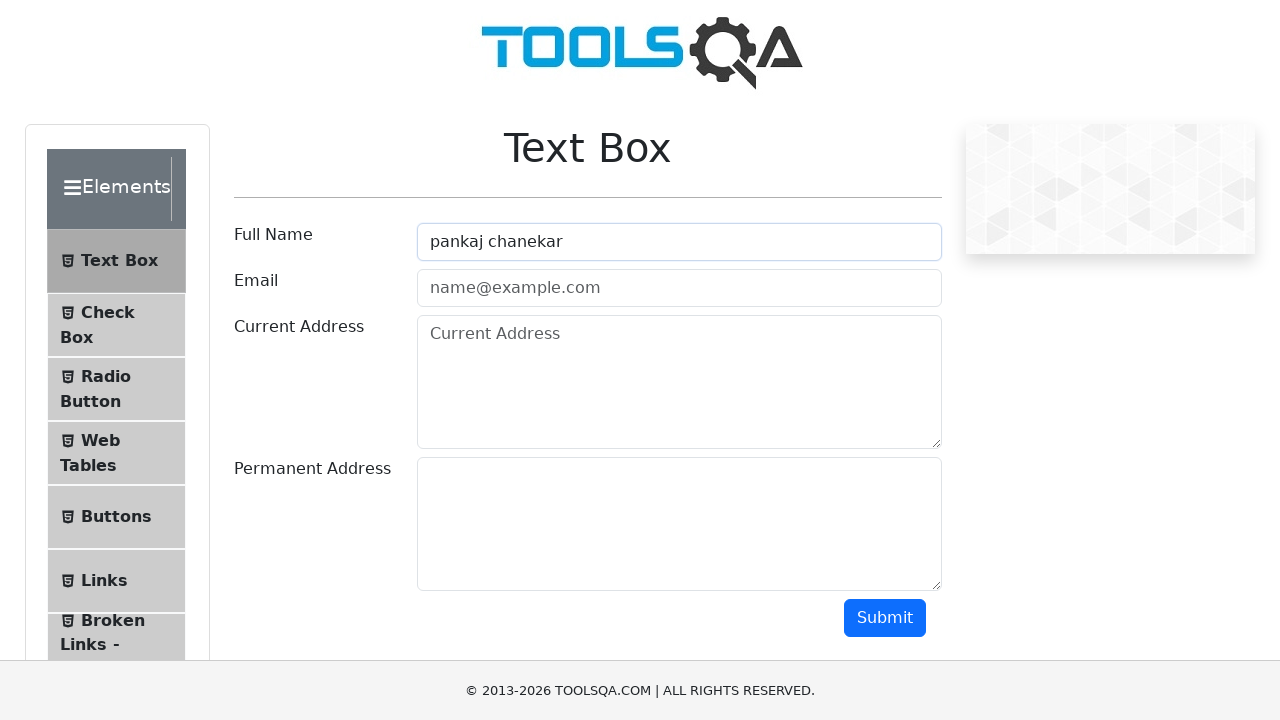

Filled email field with 'demo@gmail.com' on #userEmail
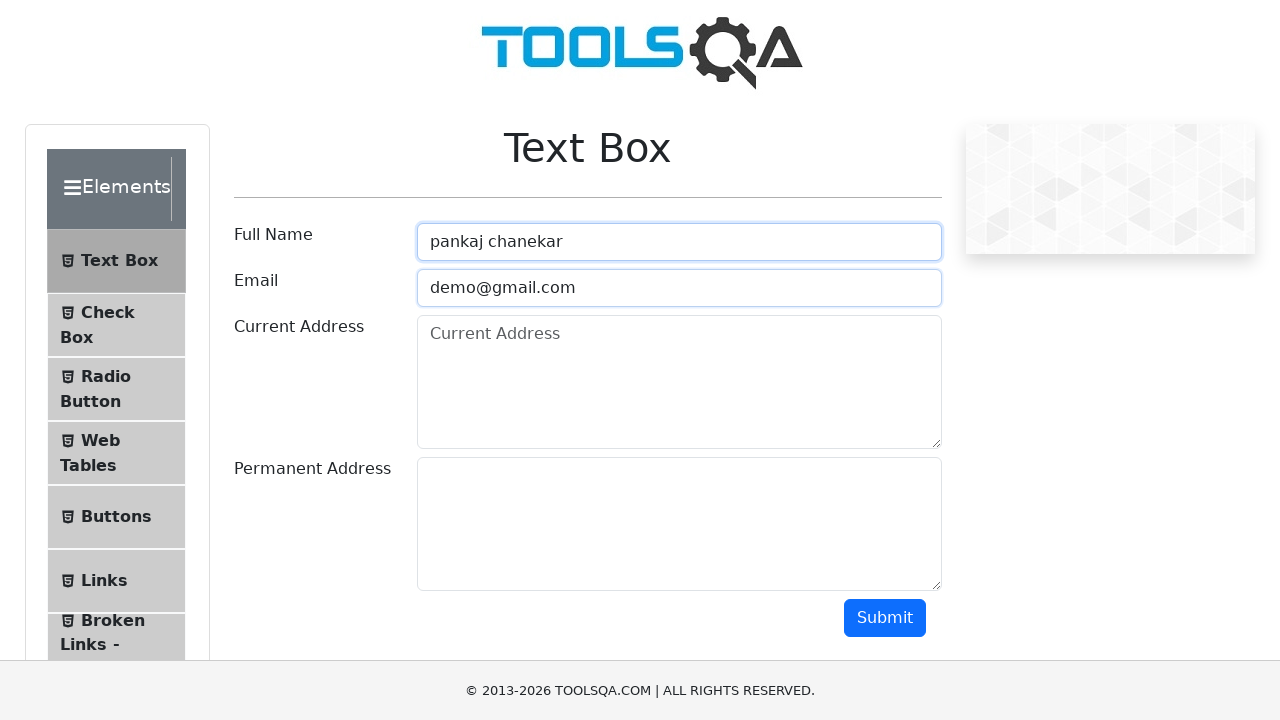

Filled current address field with 'at cp, maharashtra' on #currentAddress
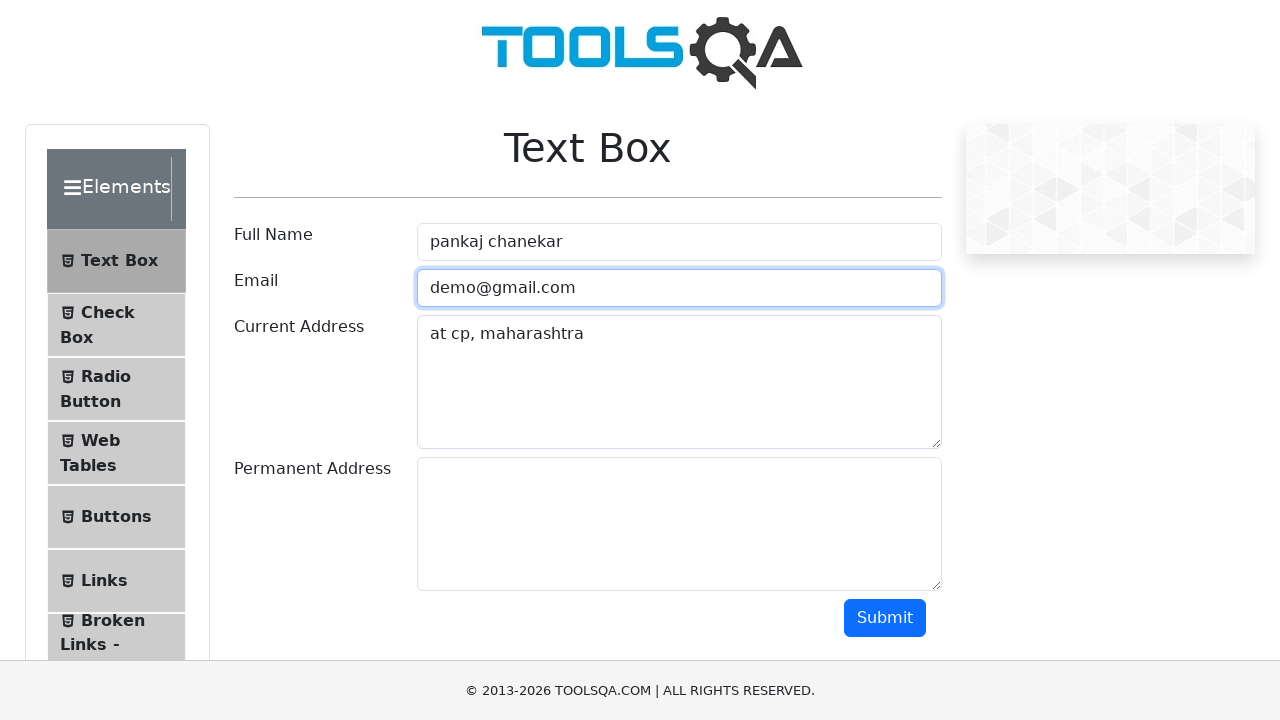

Filled permanent address field with 'at navegaon, maharashtra' on #permanentAddress
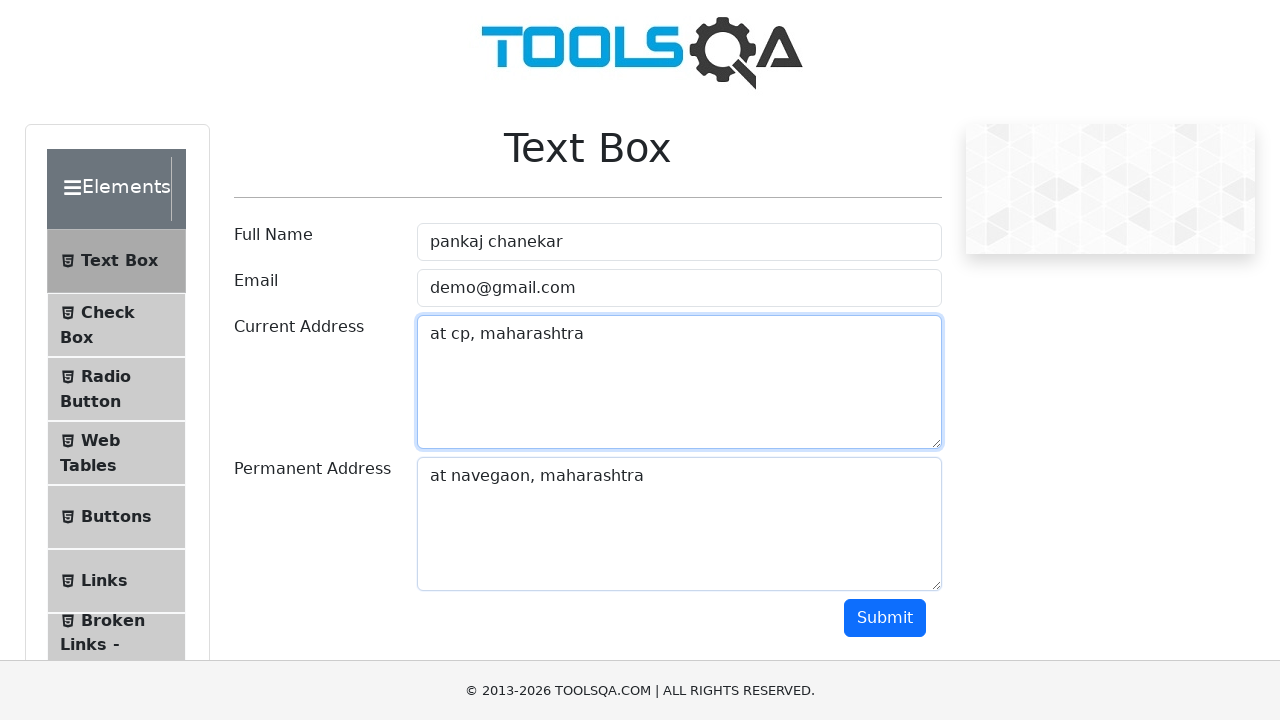

Clicked Submit button to submit the form at (885, 618) on button:has-text('Submit')
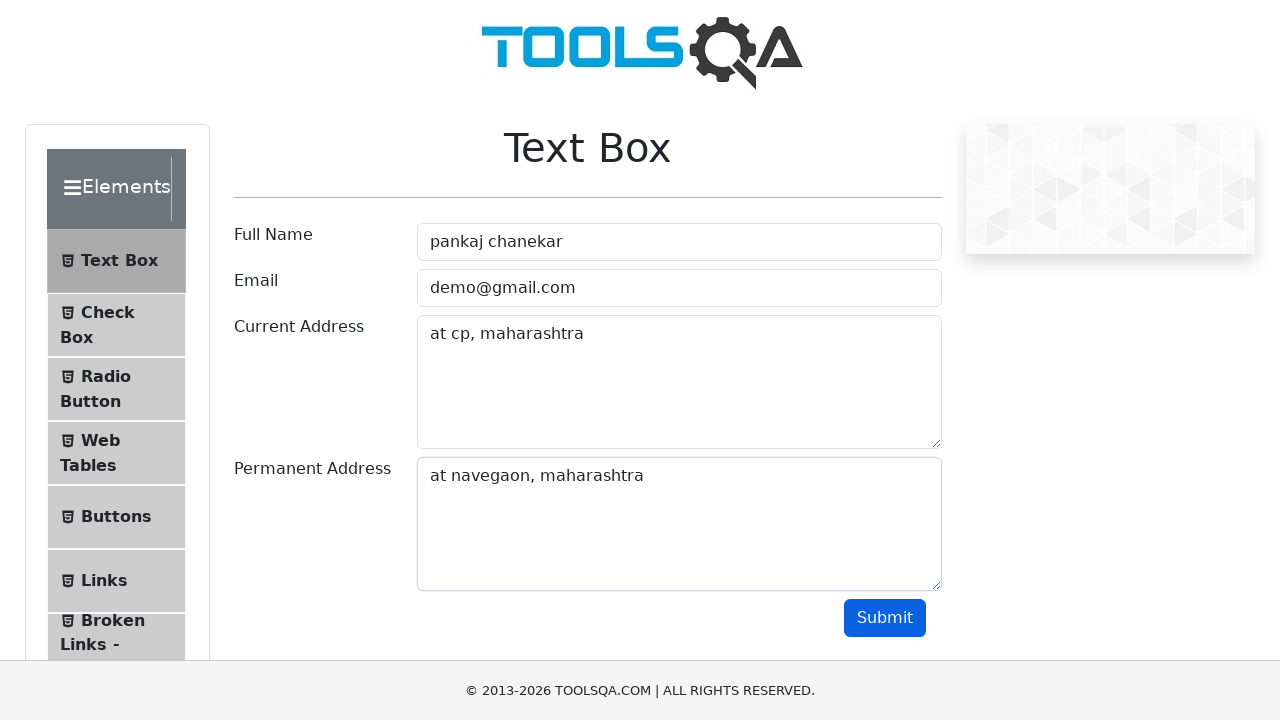

Form submission completed and output section loaded
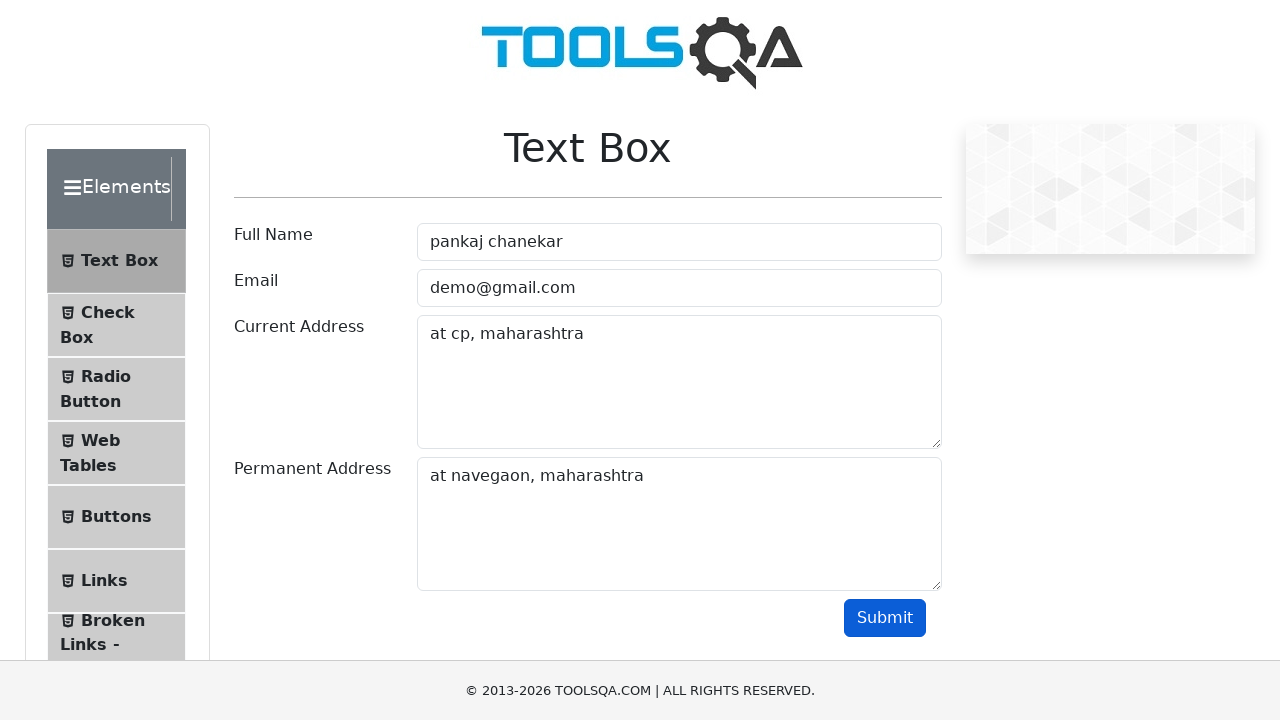

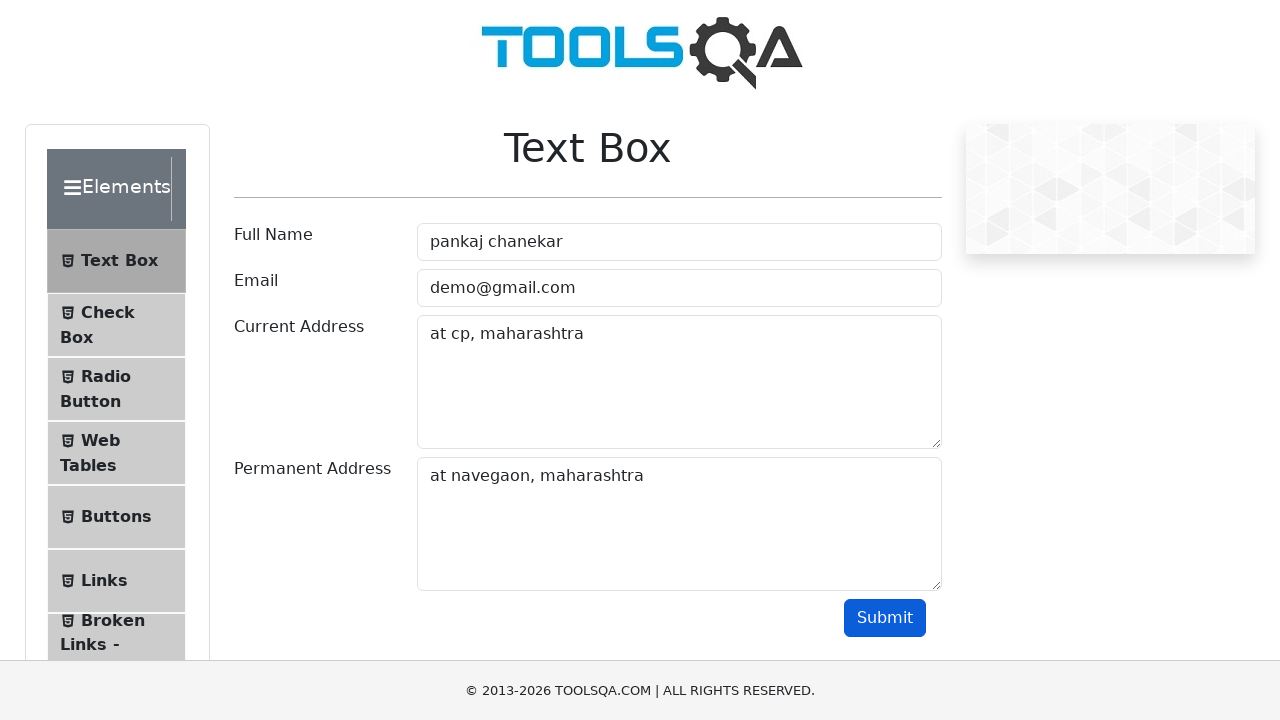